Tests dynamic content loading by clicking a start button and waiting for "Hello World!" text to appear

Starting URL: http://the-internet.herokuapp.com/dynamic_loading/1

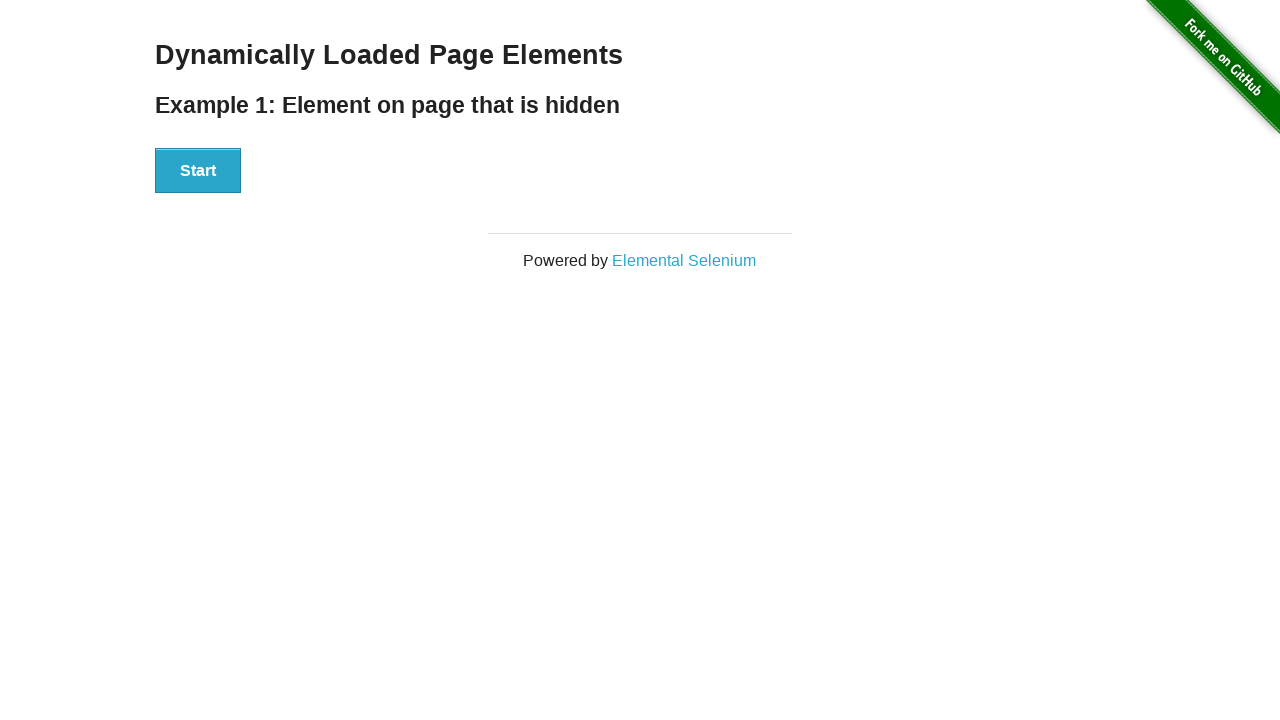

Clicked Start button to trigger dynamic content loading at (198, 171) on xpath=//div[@id='start']/button[.='Start']
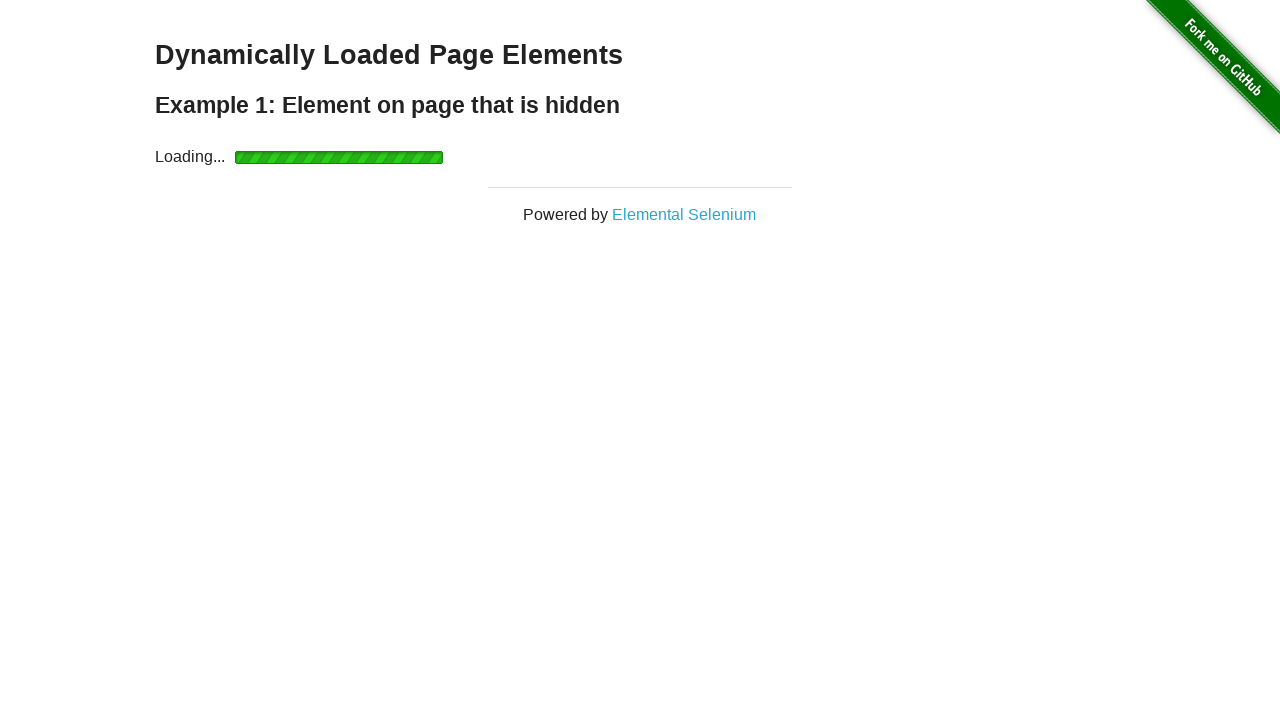

Waited for 'Hello World!' text to appear and become visible
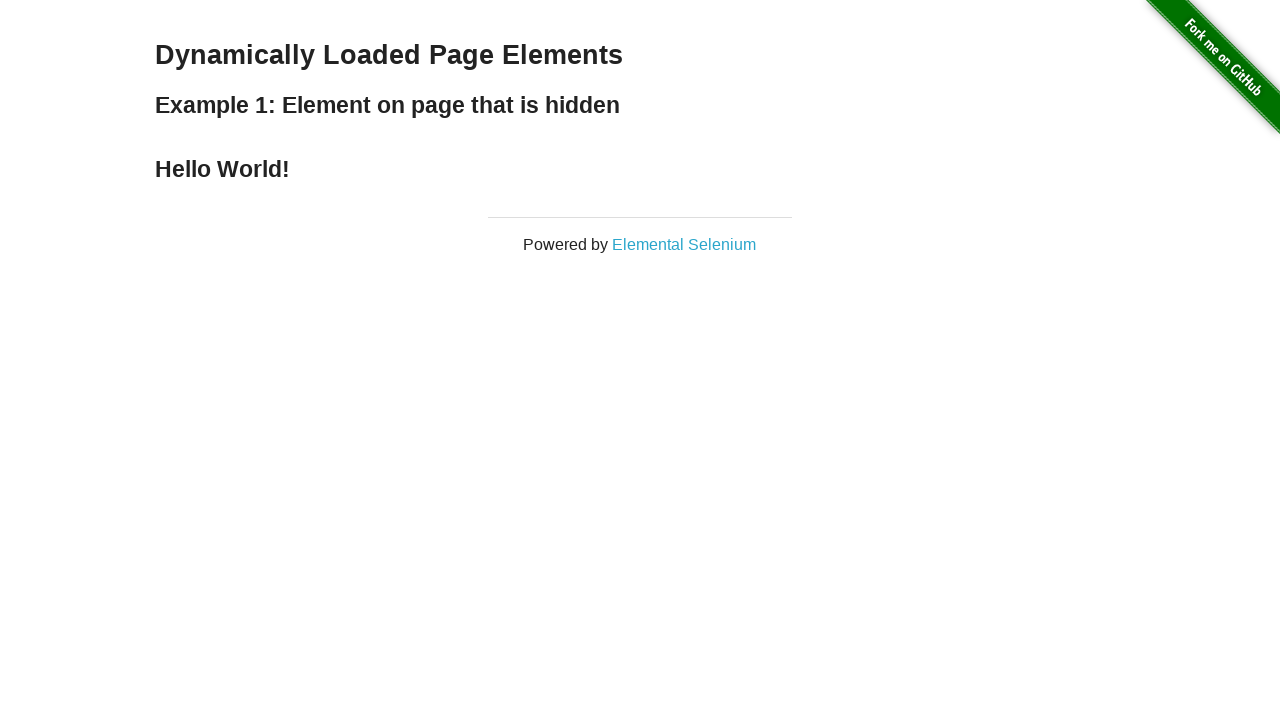

Retrieved text content of 'Hello World!' element
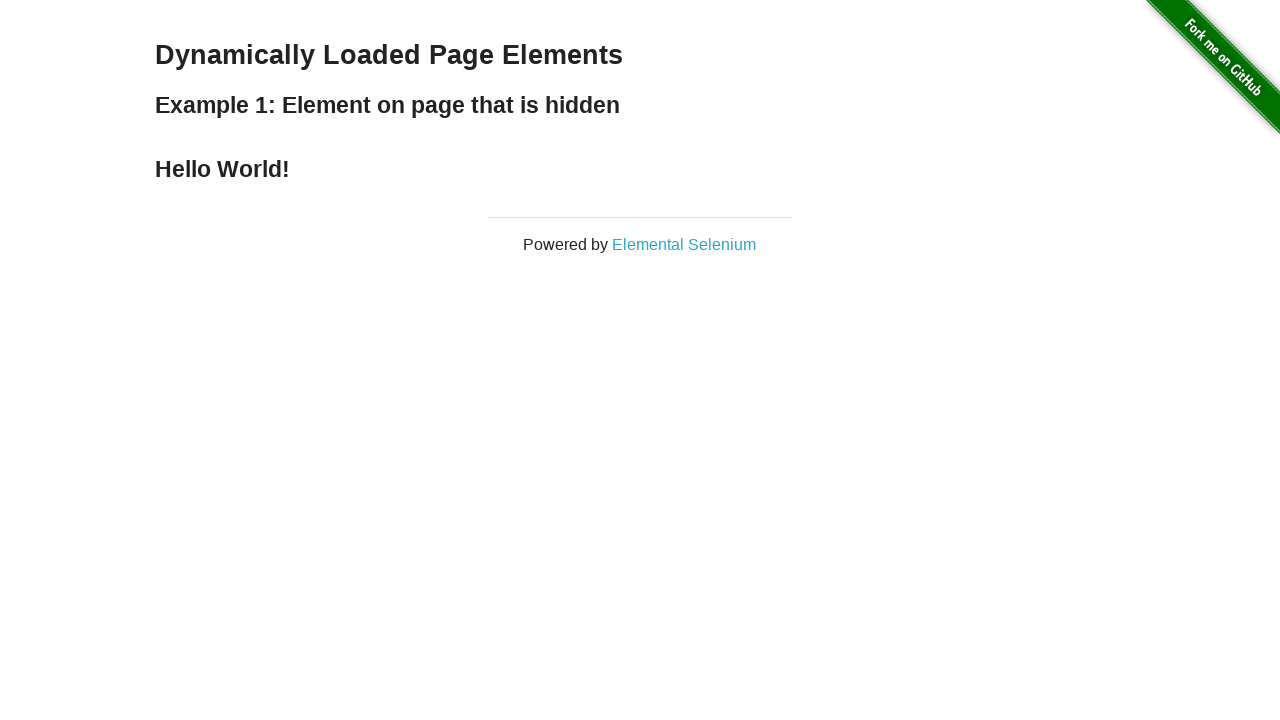

Verified that 'Hello World!' text is present in the element
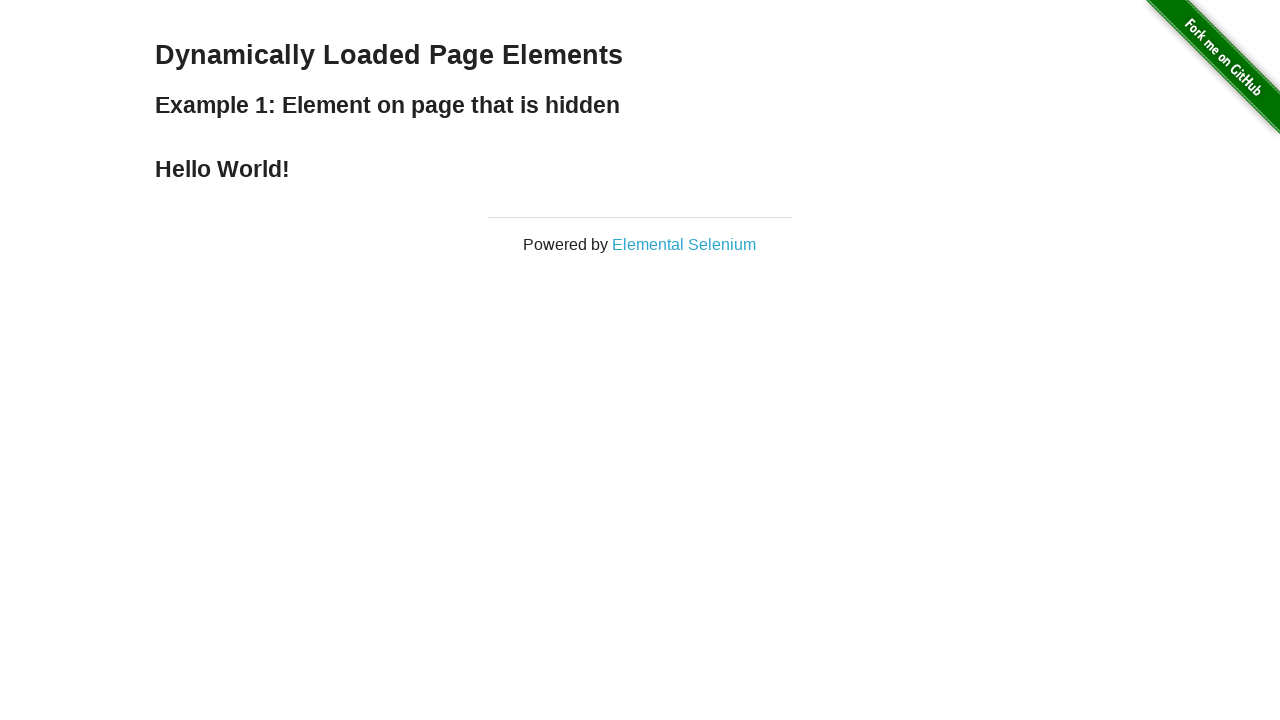

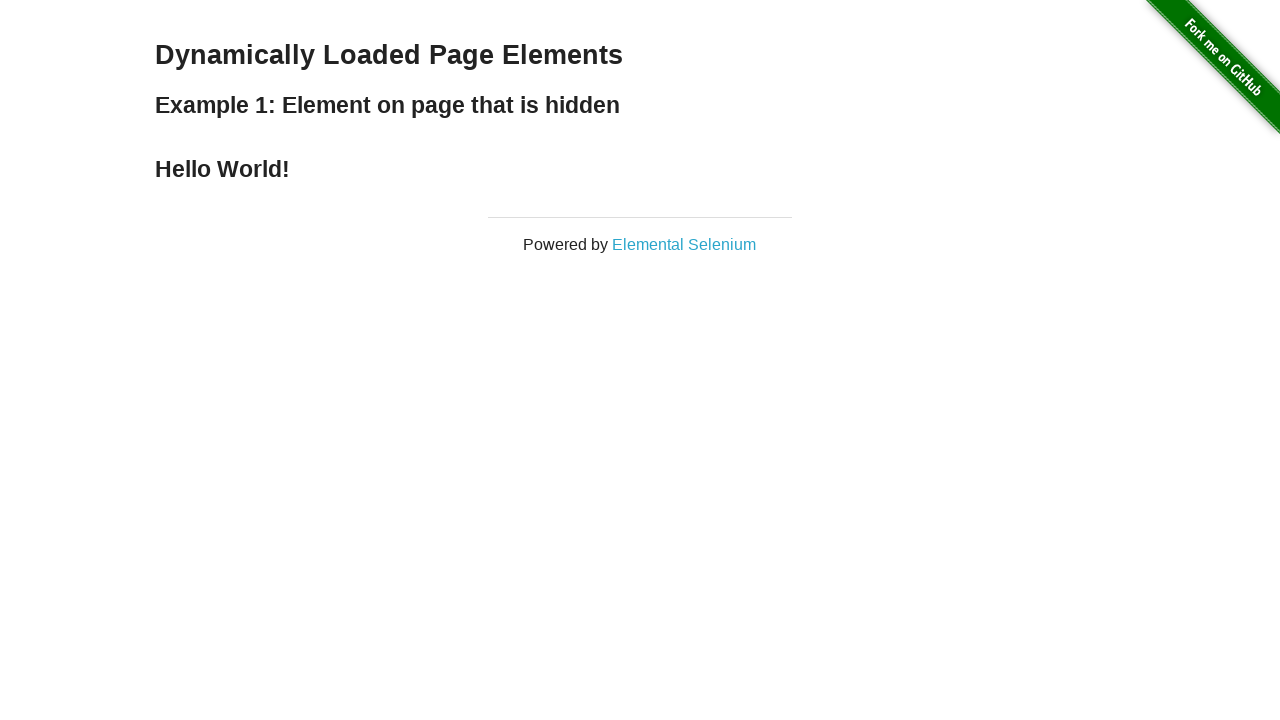